Opens the appointment modal and selects "Dr. Maria" from the veterinarian dropdown menu.

Starting URL: https://test-a-pet.vercel.app/

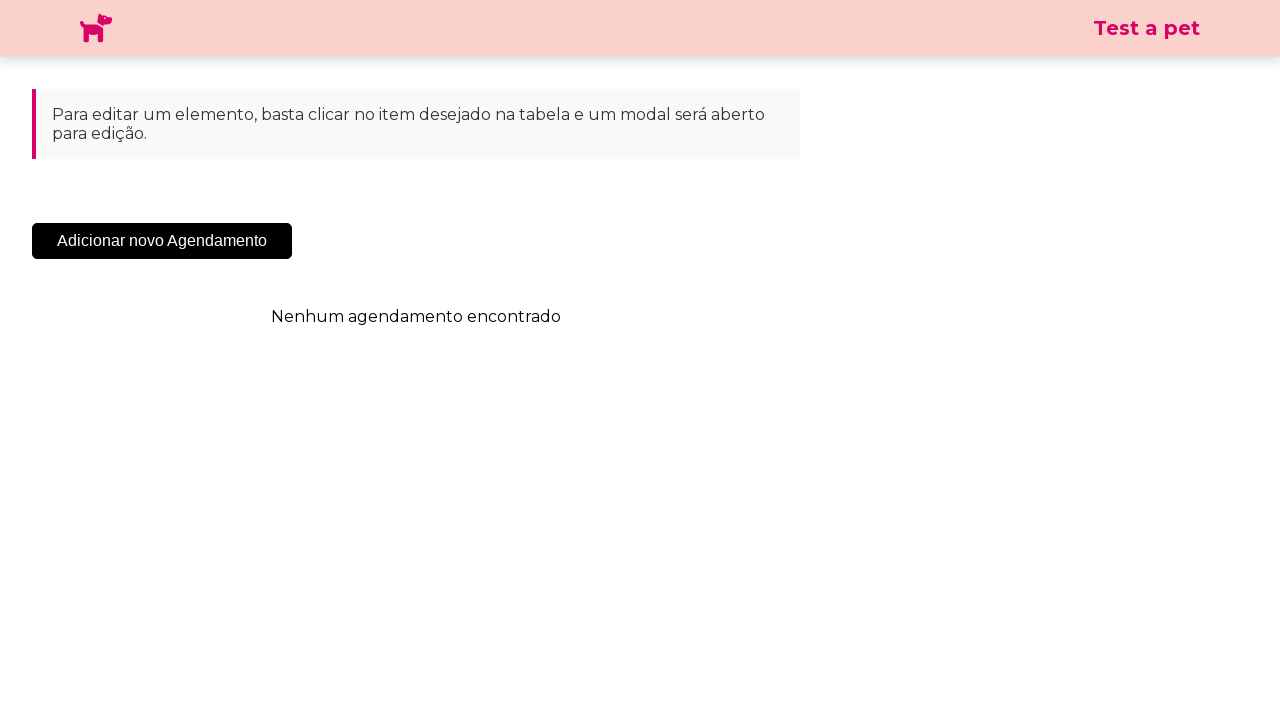

Clicked 'Add New Appointment' button to open appointment modal at (162, 241) on .sc-cHqXqK.kZzwzX
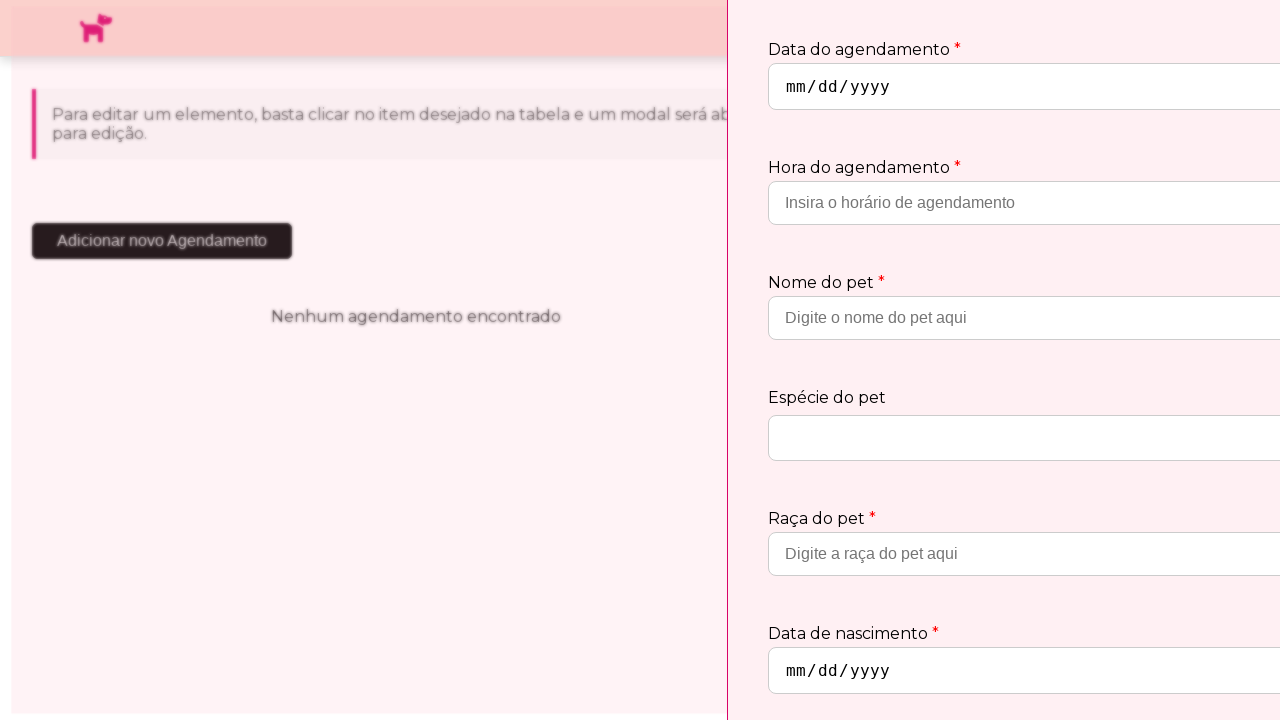

Veterinarian dropdown selector became available
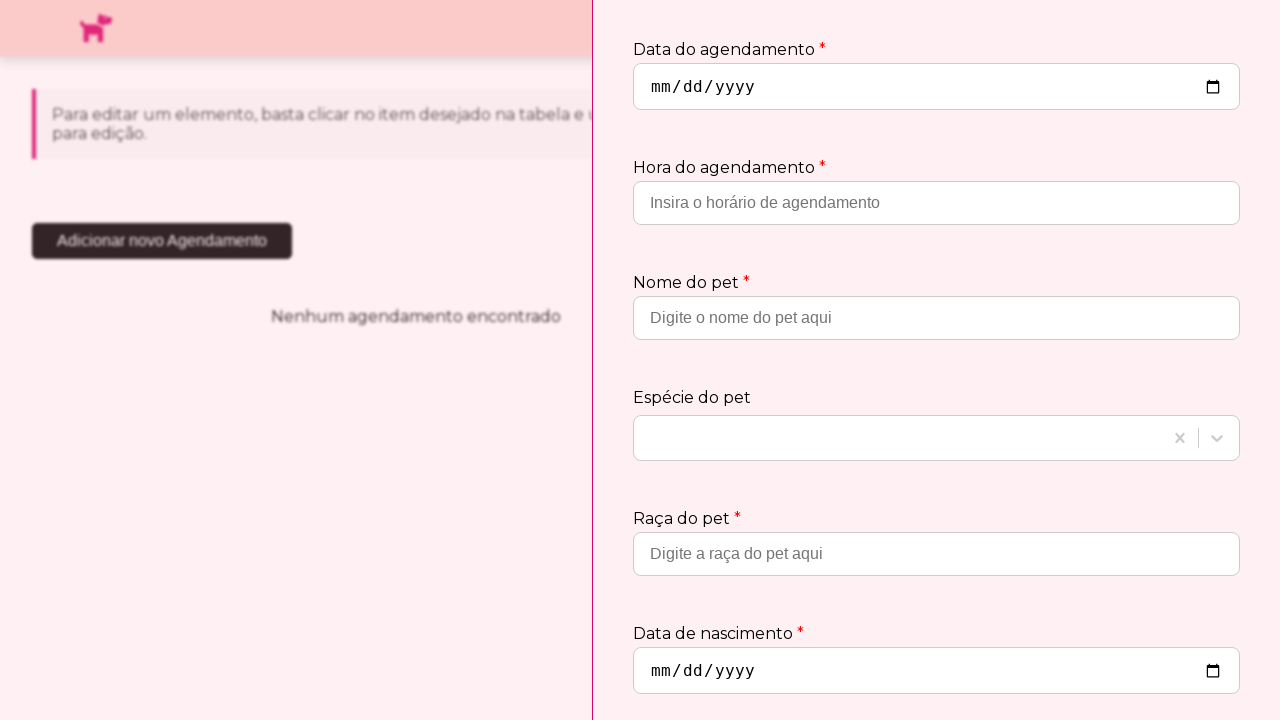

Clicked veterinarian dropdown to open options at (650, 573) on #react-select-3-input
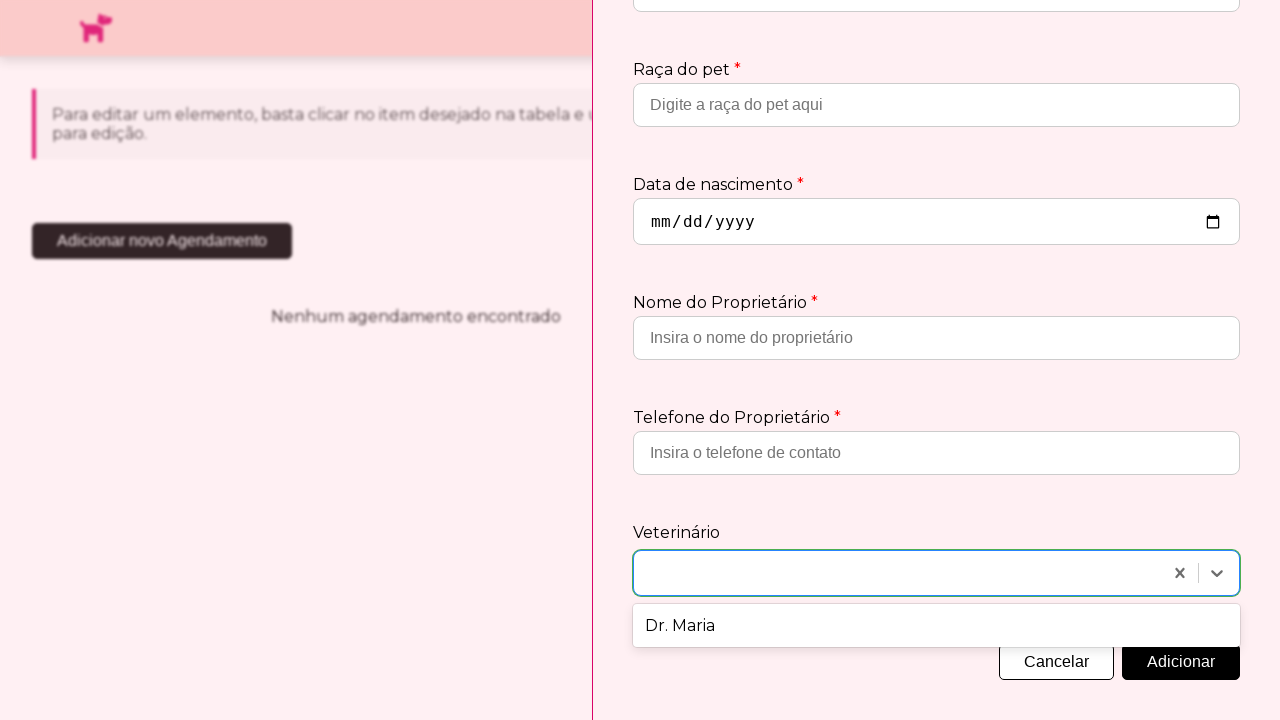

Selected 'Dr. Maria' from veterinarian dropdown menu at (936, 626) on xpath=//div[text()='Dr. Maria']
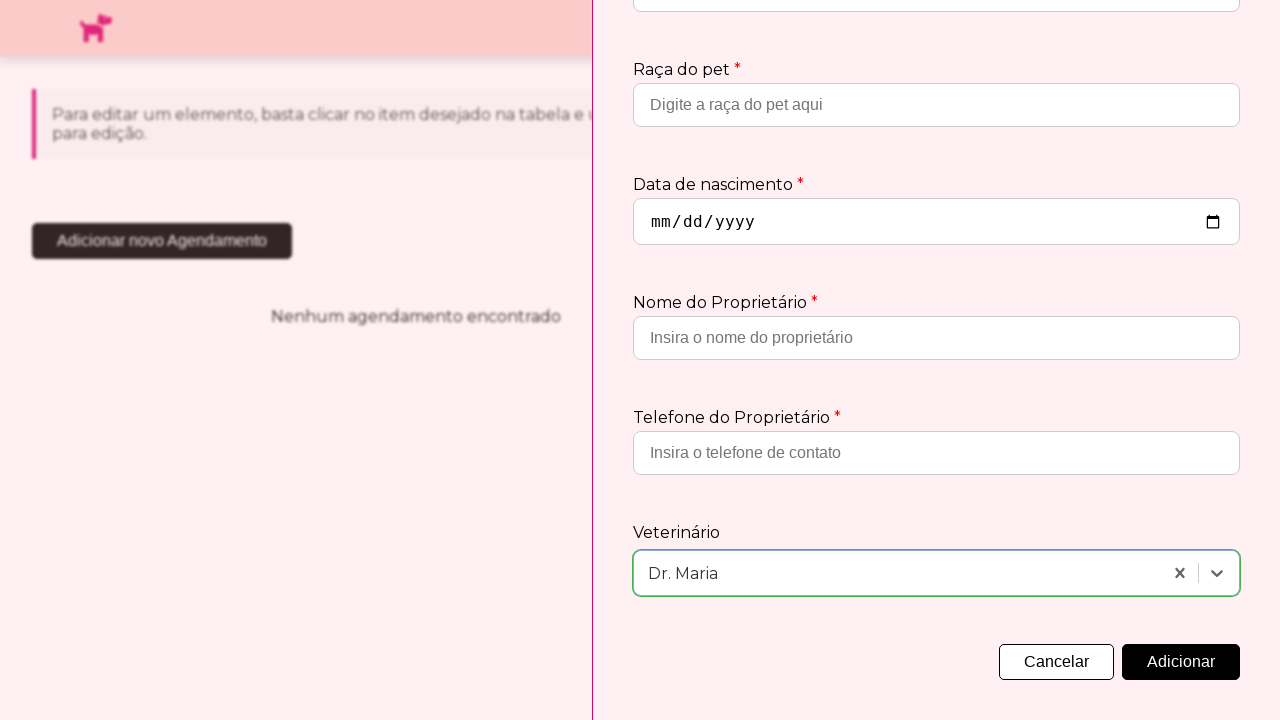

Verified 'Dr. Maria' selection is visible in the appointment modal
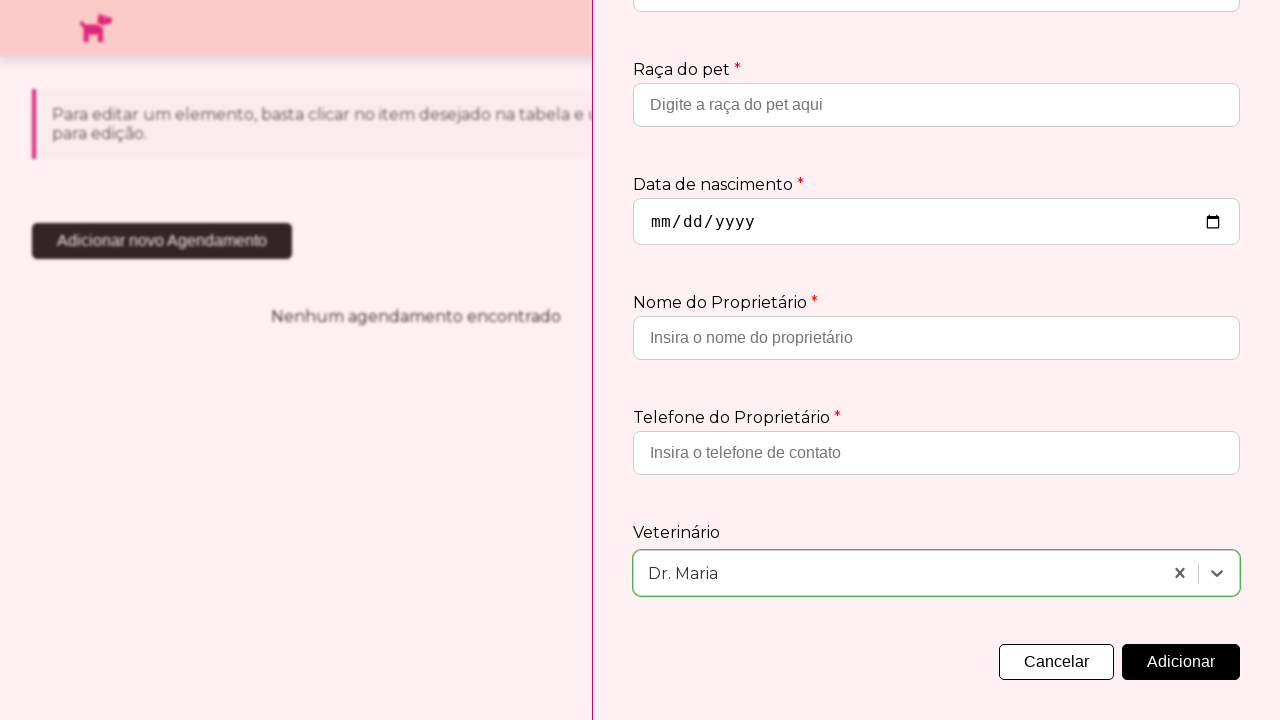

Assertion passed: 'Dr. Maria' is visible and selected
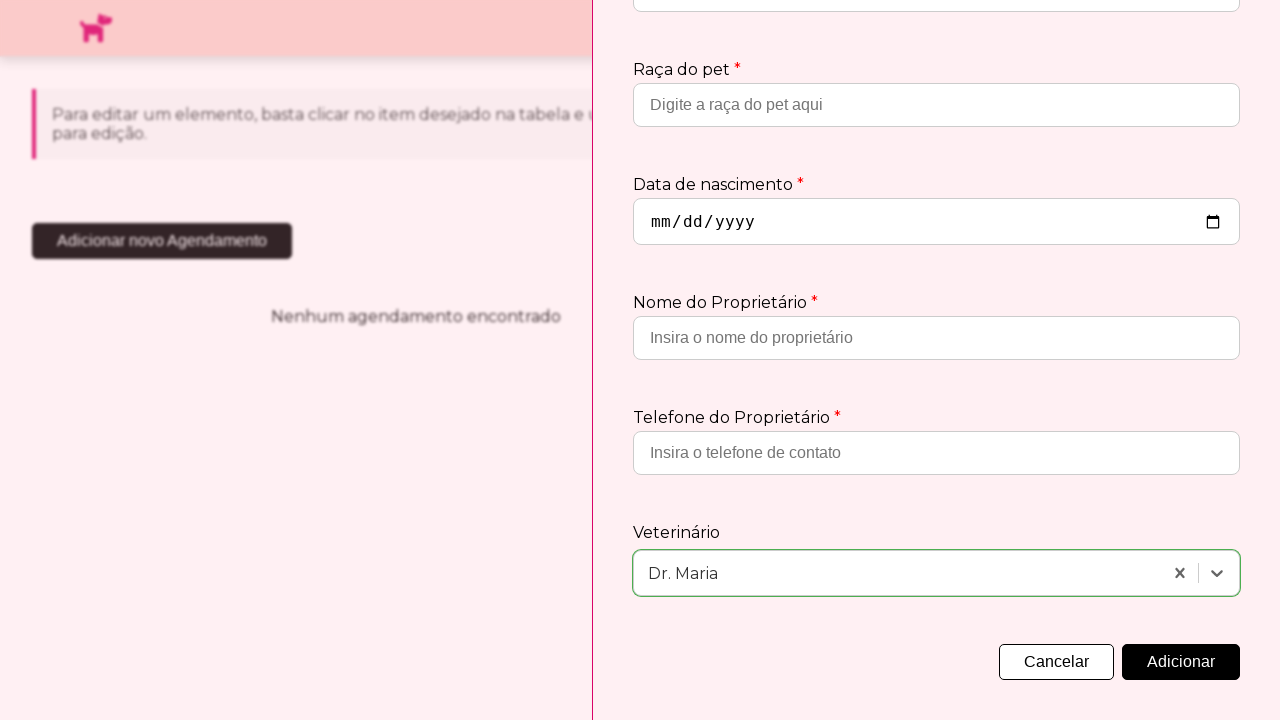

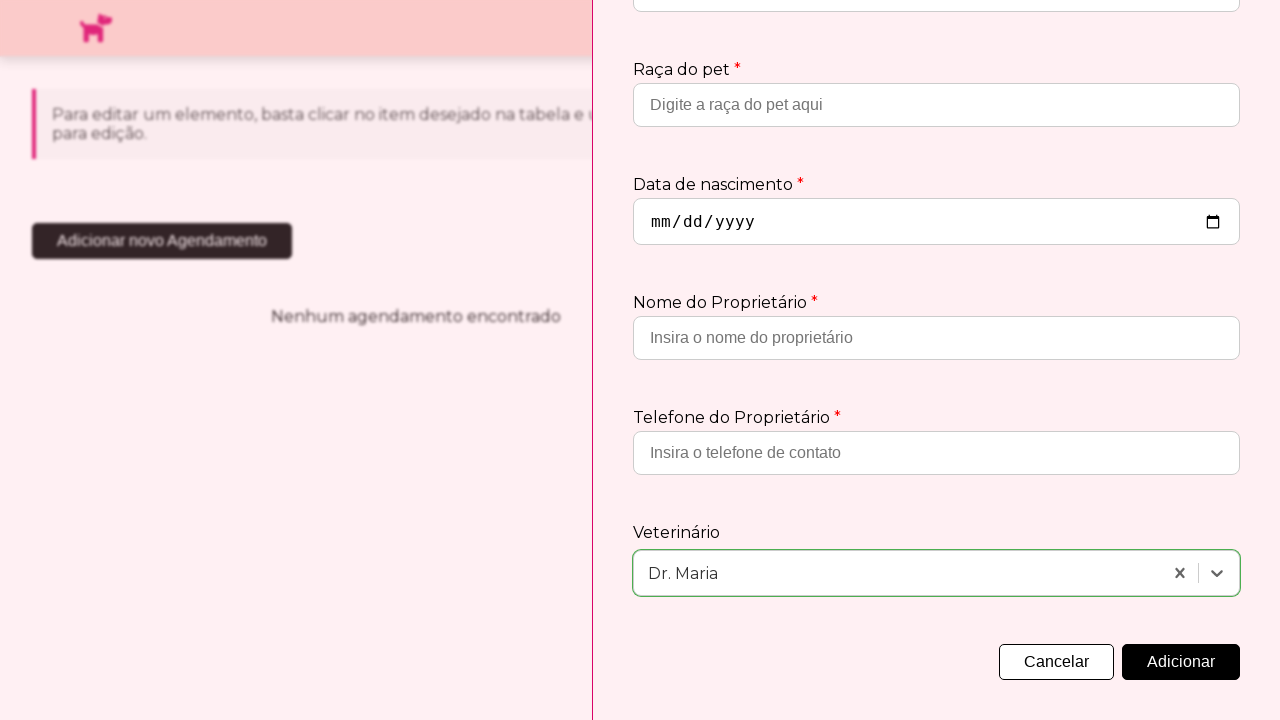